Tests drag and drop action by dragging element A and dropping it onto element B

Starting URL: https://crossbrowsertesting.github.io/drag-and-drop

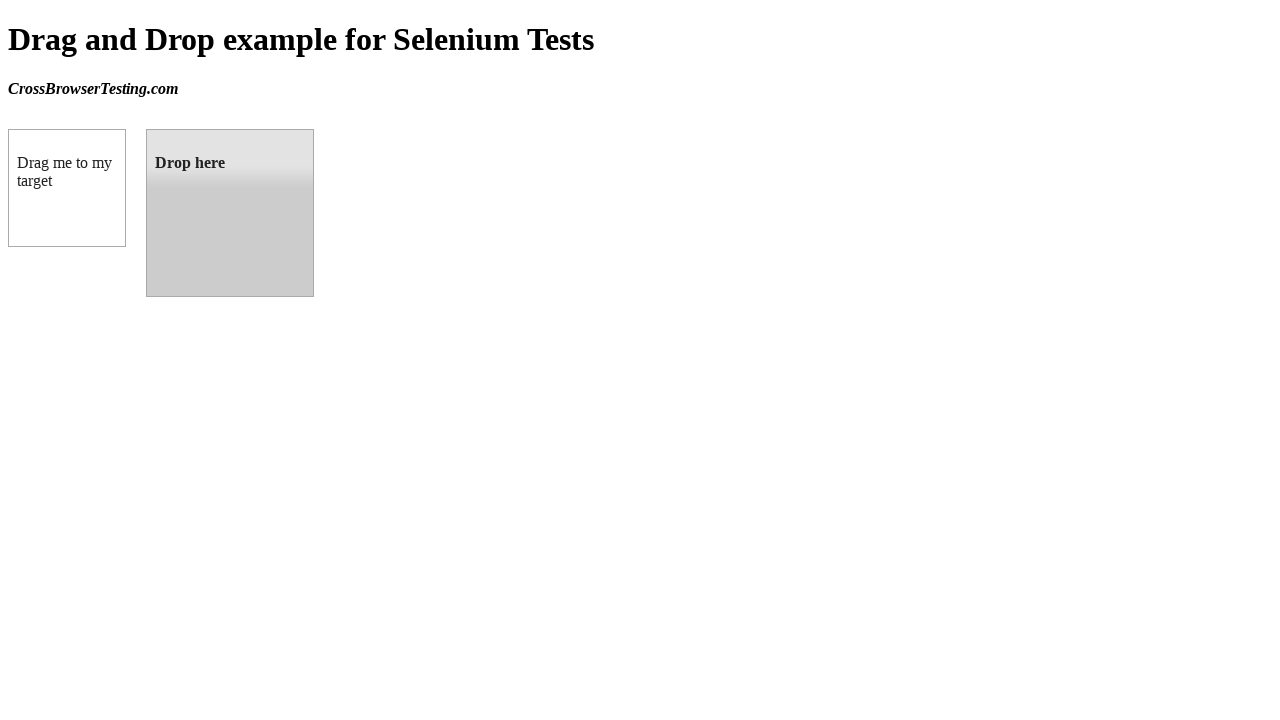

Navigated to drag and drop test page
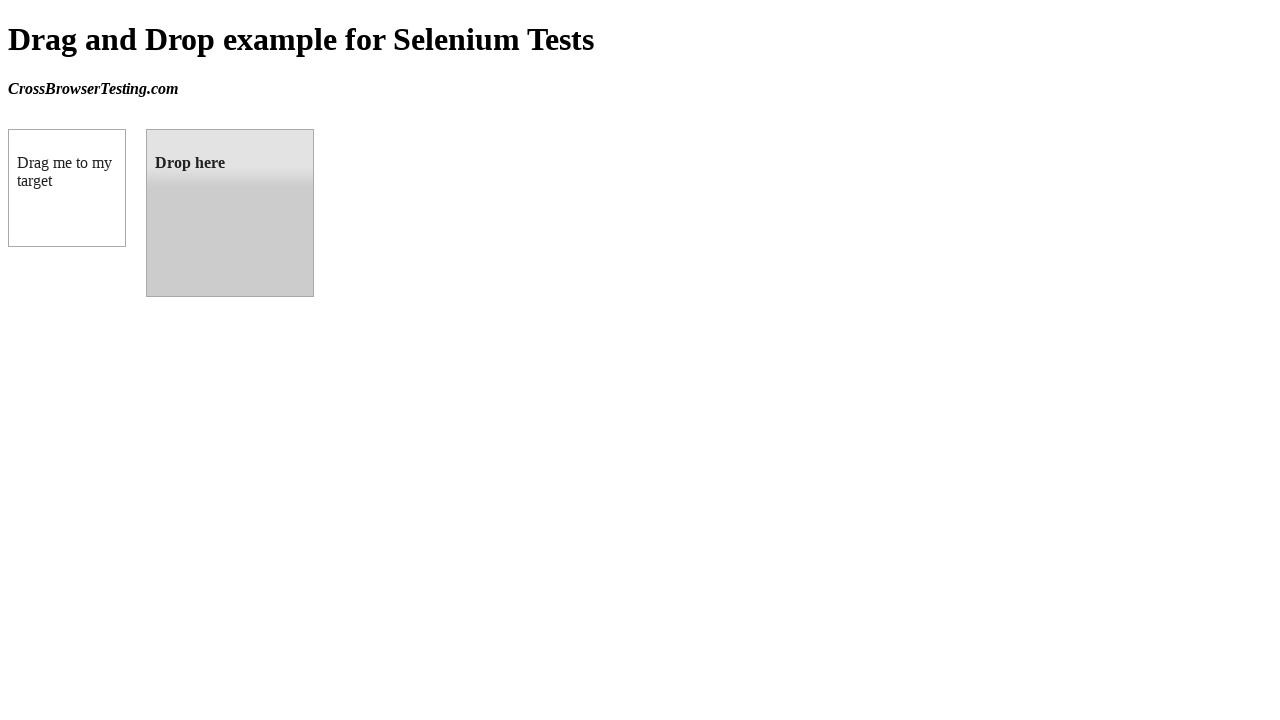

Located source element (box A)
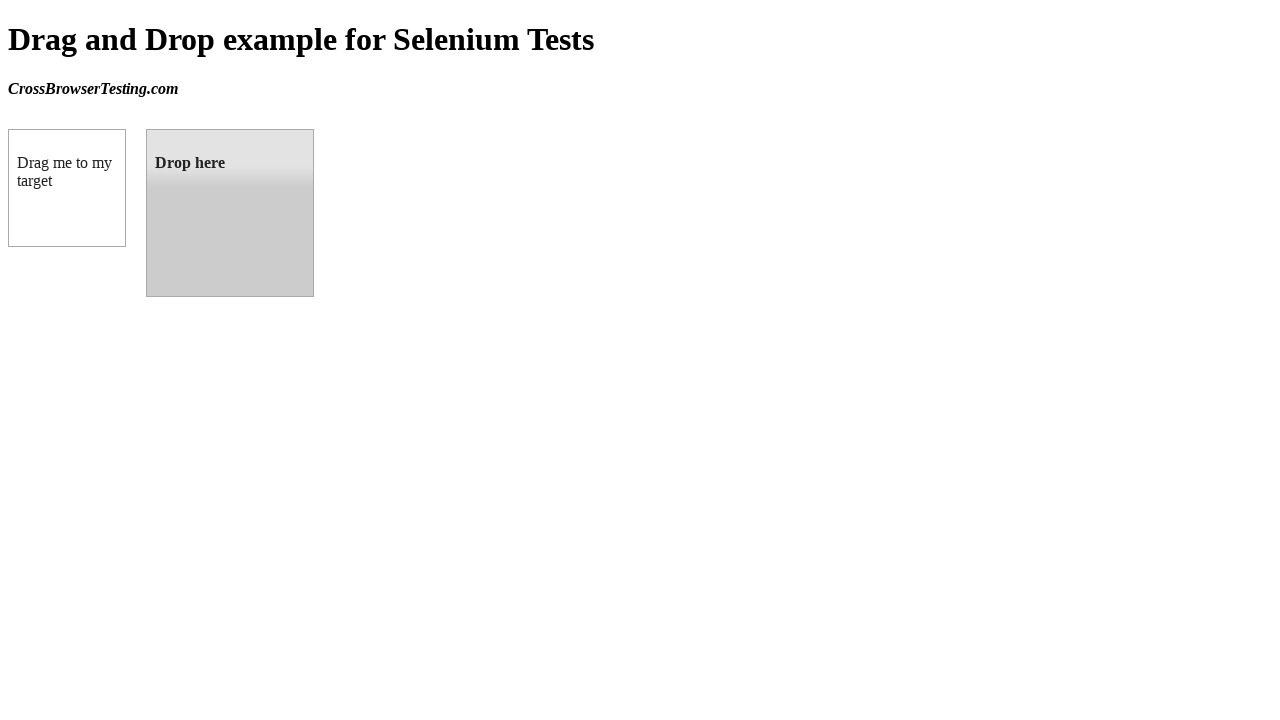

Located target element (box B)
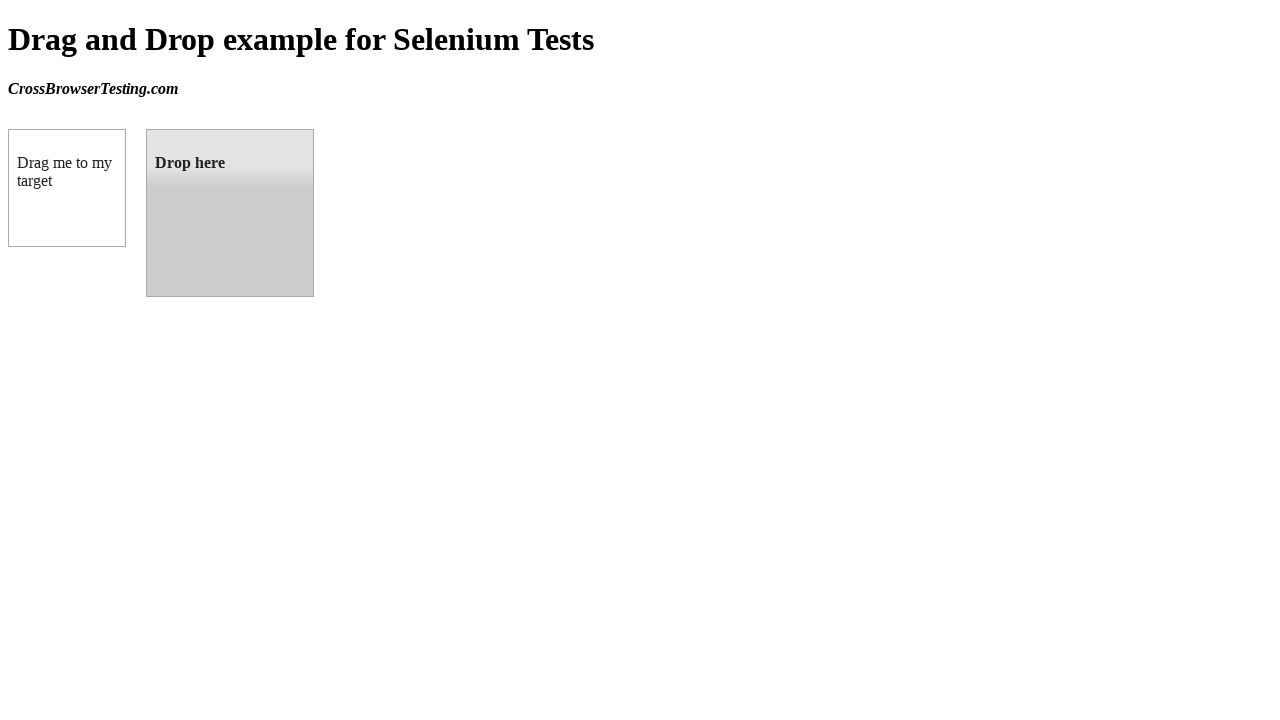

Dragged element A and dropped it onto element B at (230, 213)
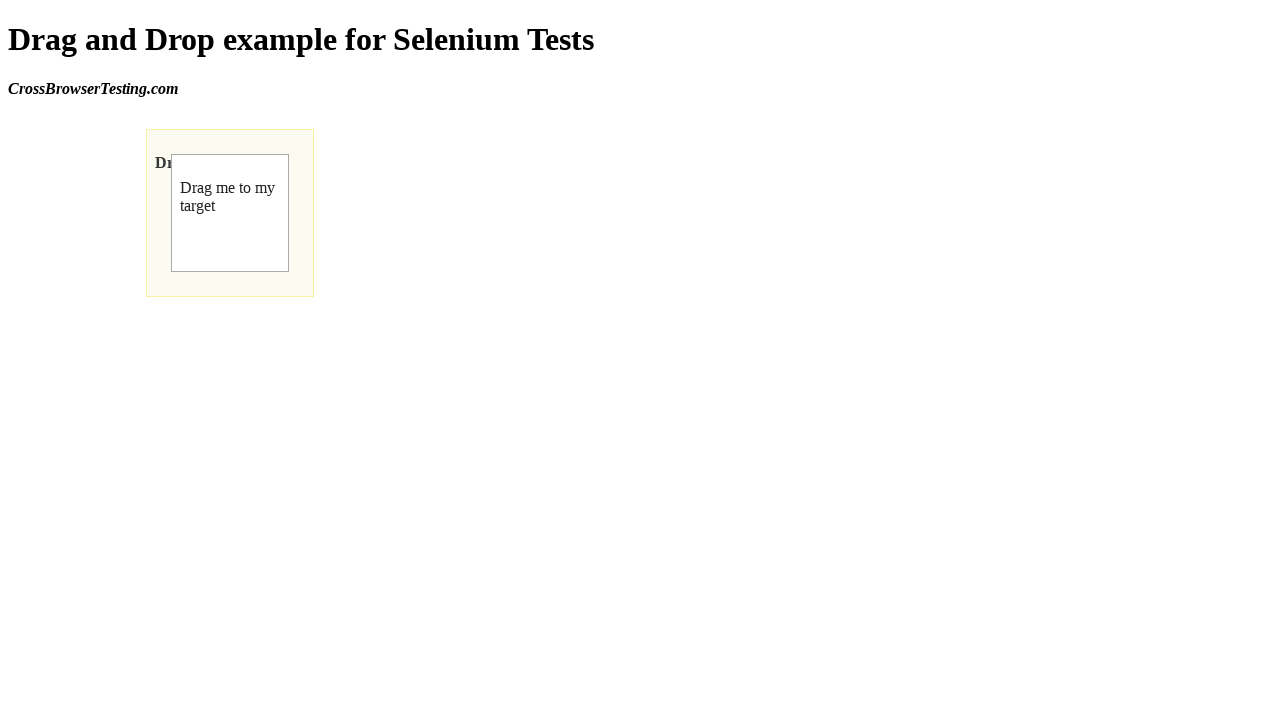

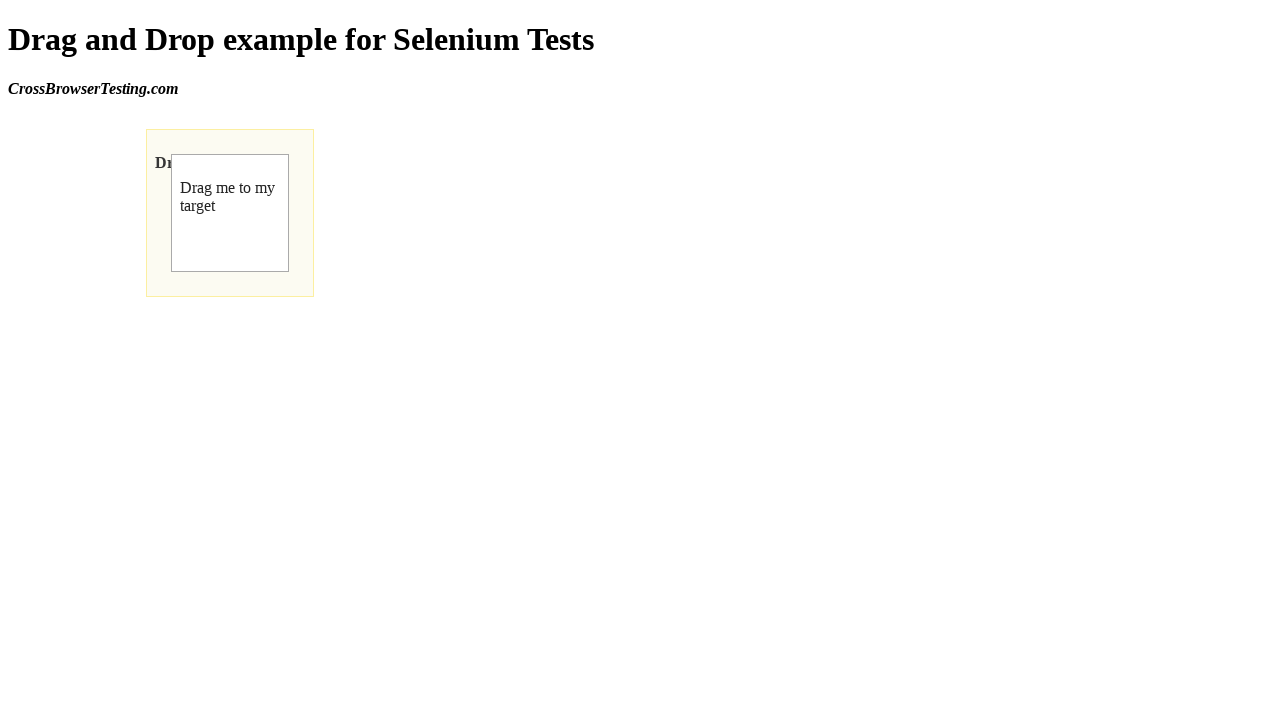